Tests dynamic loading page using implicit wait to verify "Hello World!" text appears after clicking start

Starting URL: http://the-internet.herokuapp.com/dynamic_loading/2

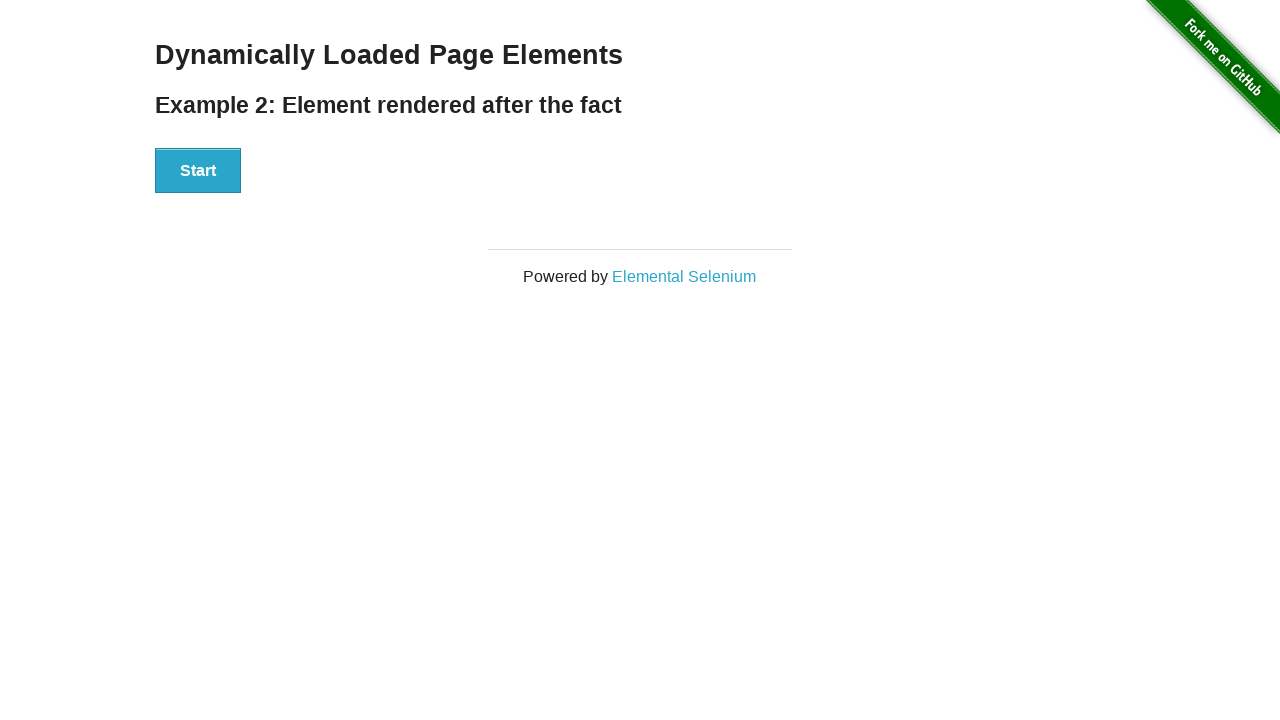

Clicked Start button to trigger dynamic loading at (198, 171) on xpath=//button[contains(text(),'Start')]
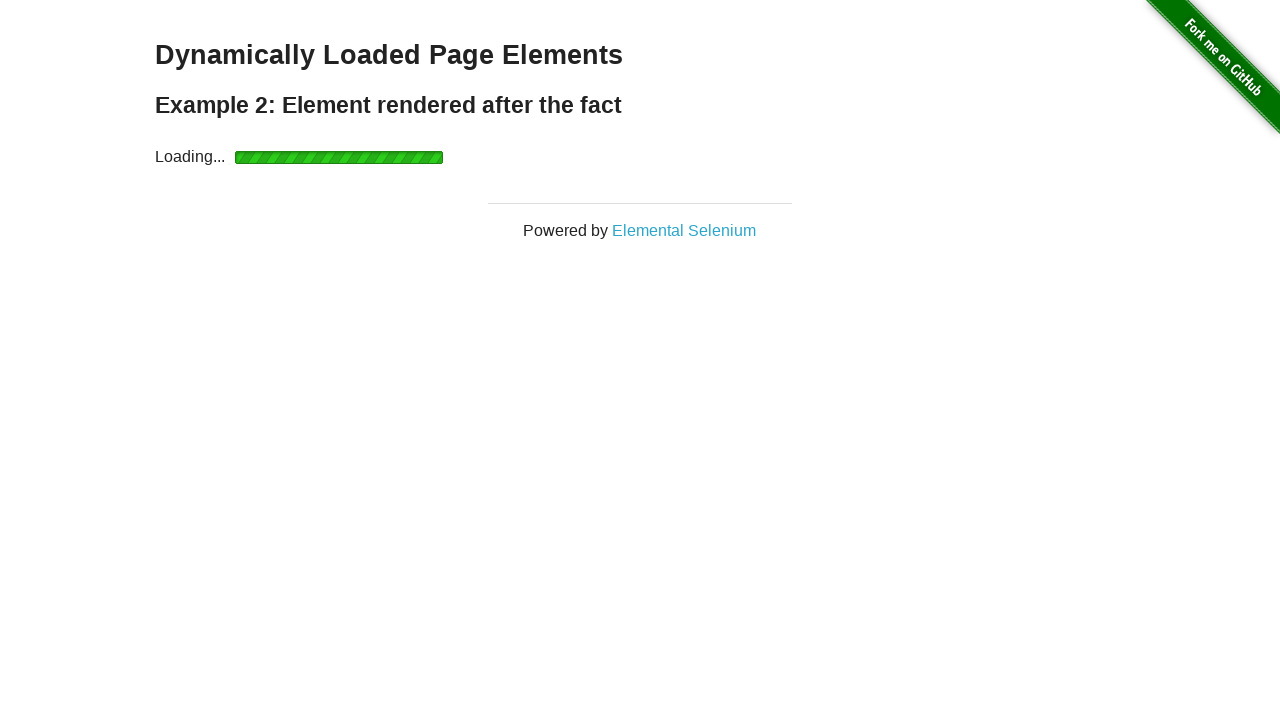

Waited for 'Hello World!' text to become visible after dynamic load
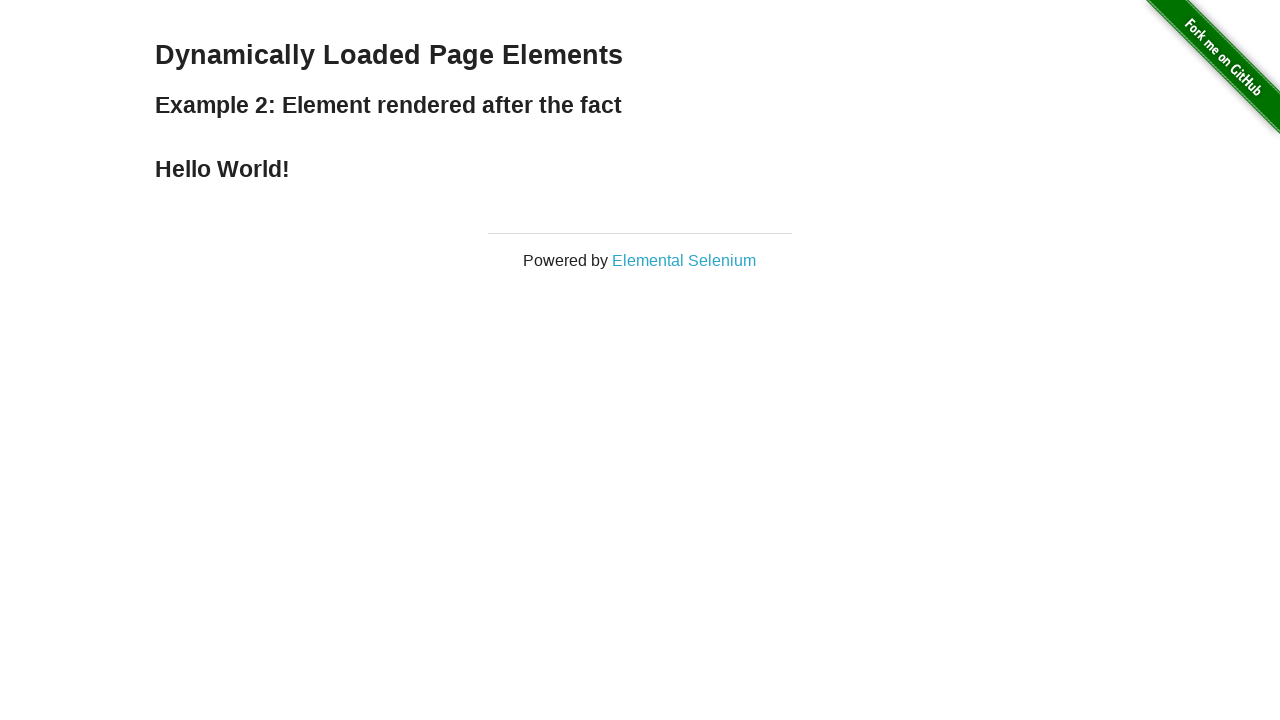

Verified 'Hello World!' text appeared correctly
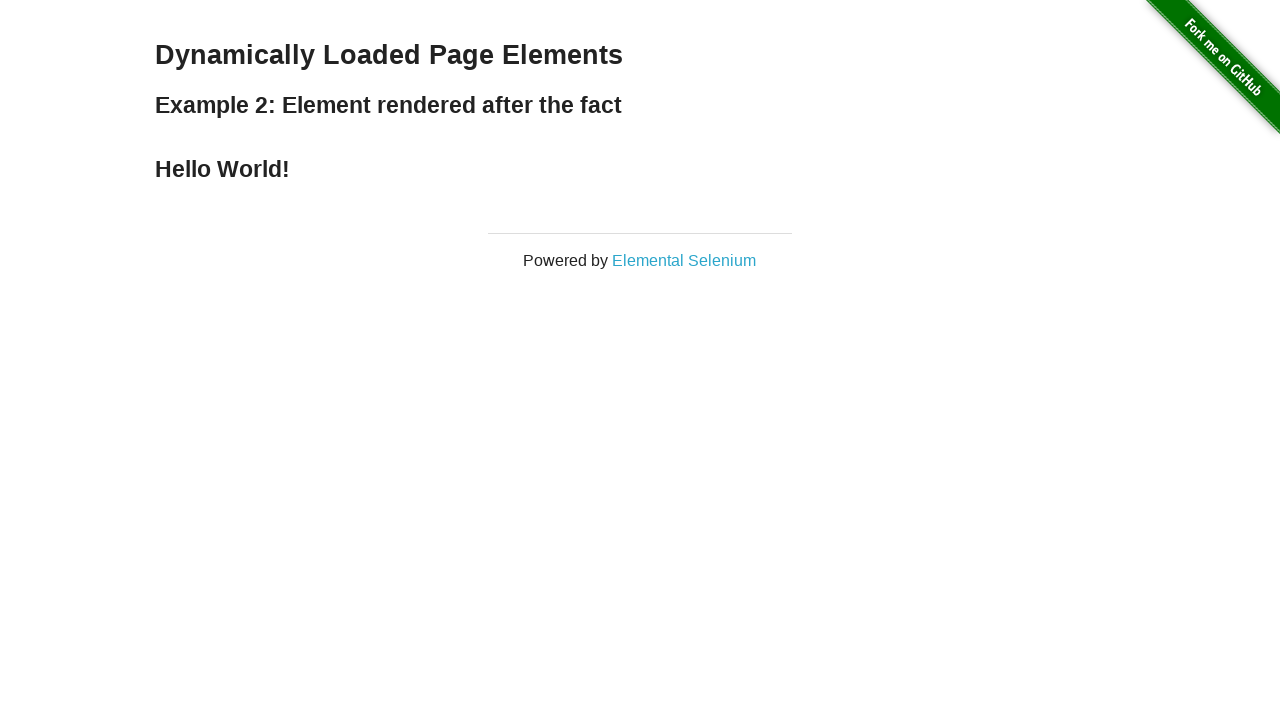

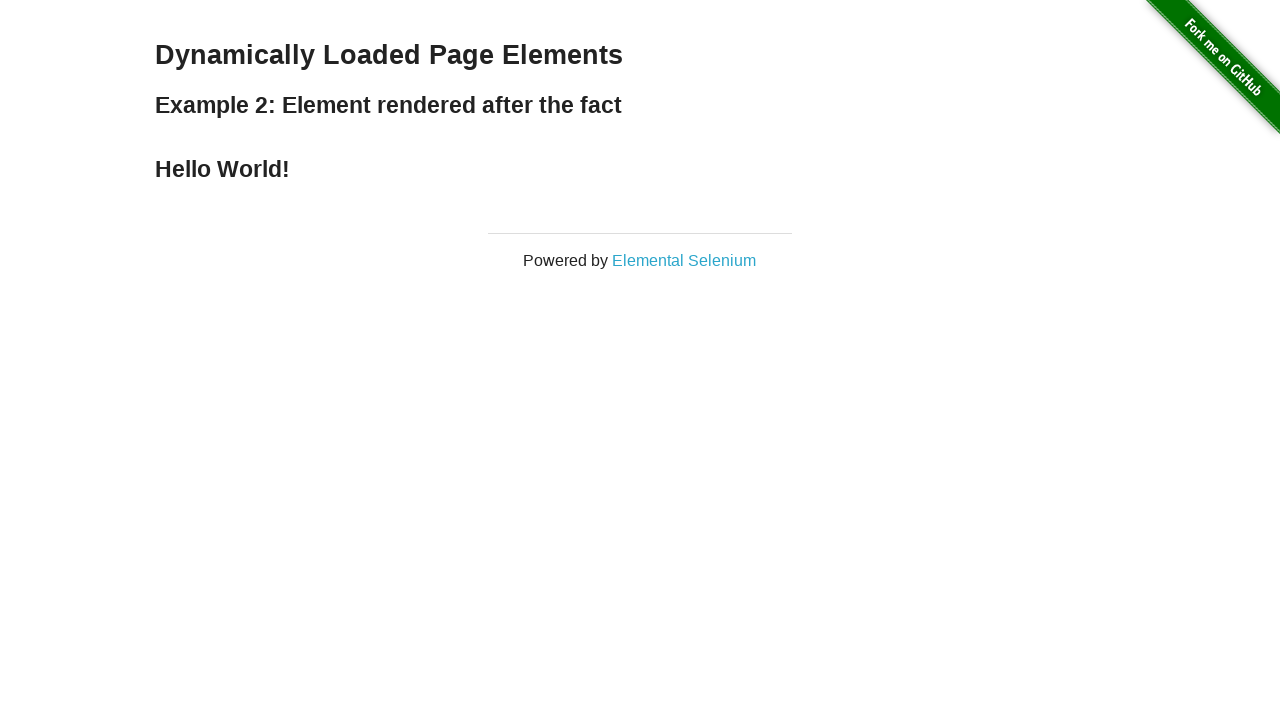